Tests prompt alert functionality by clicking the button, entering custom text, and accepting it

Starting URL: https://v1.training-support.net/selenium/javascript-alerts

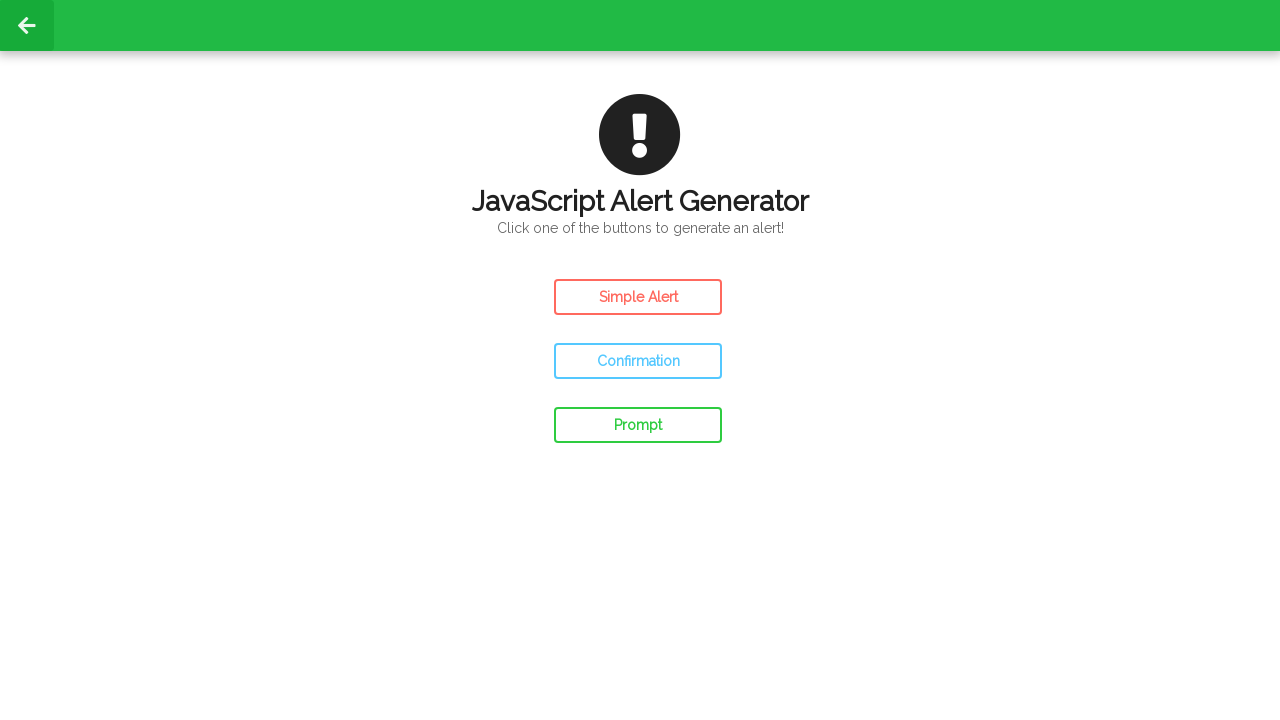

Set up dialog handler to accept prompt with 'Custom Message'
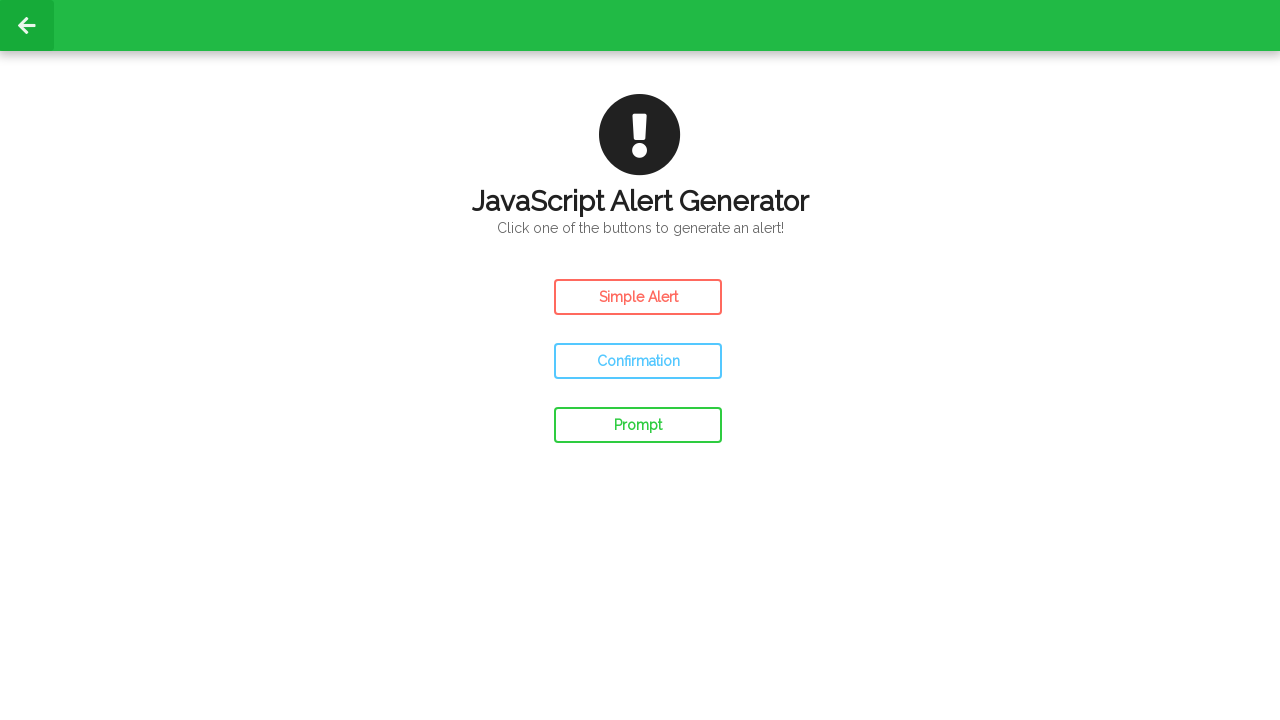

Clicked the Prompt Alert button at (638, 425) on #prompt
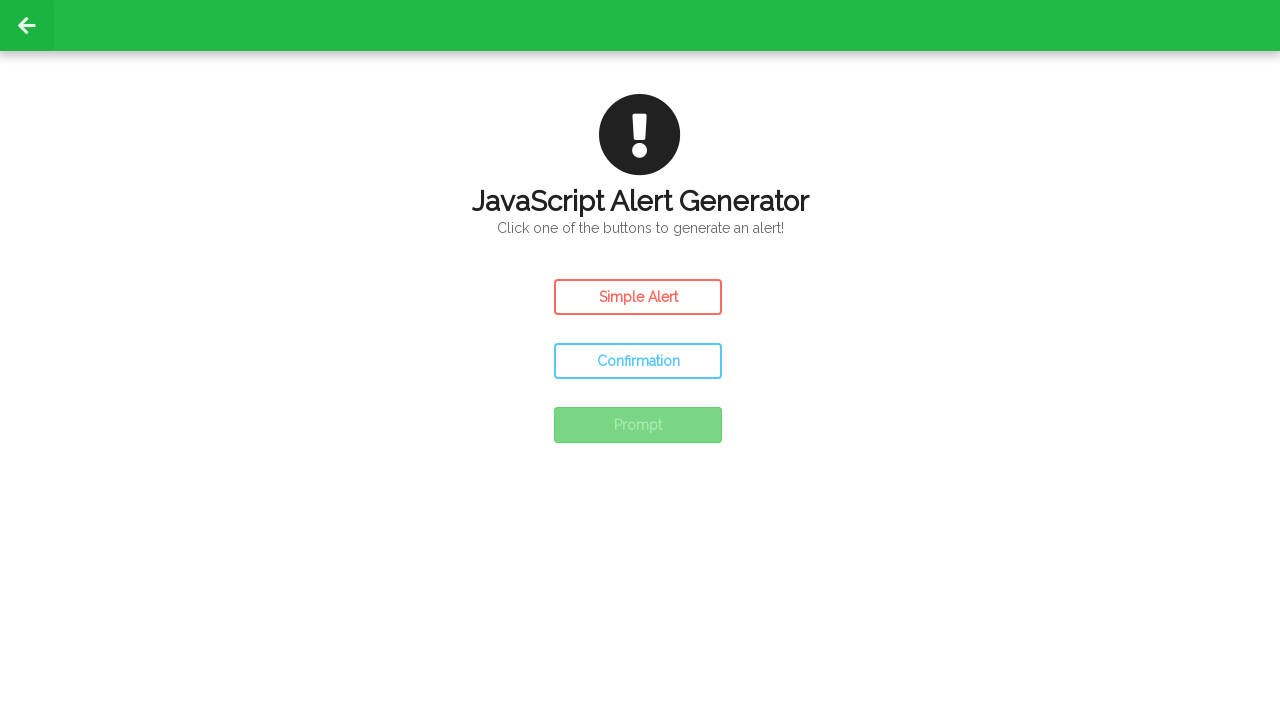

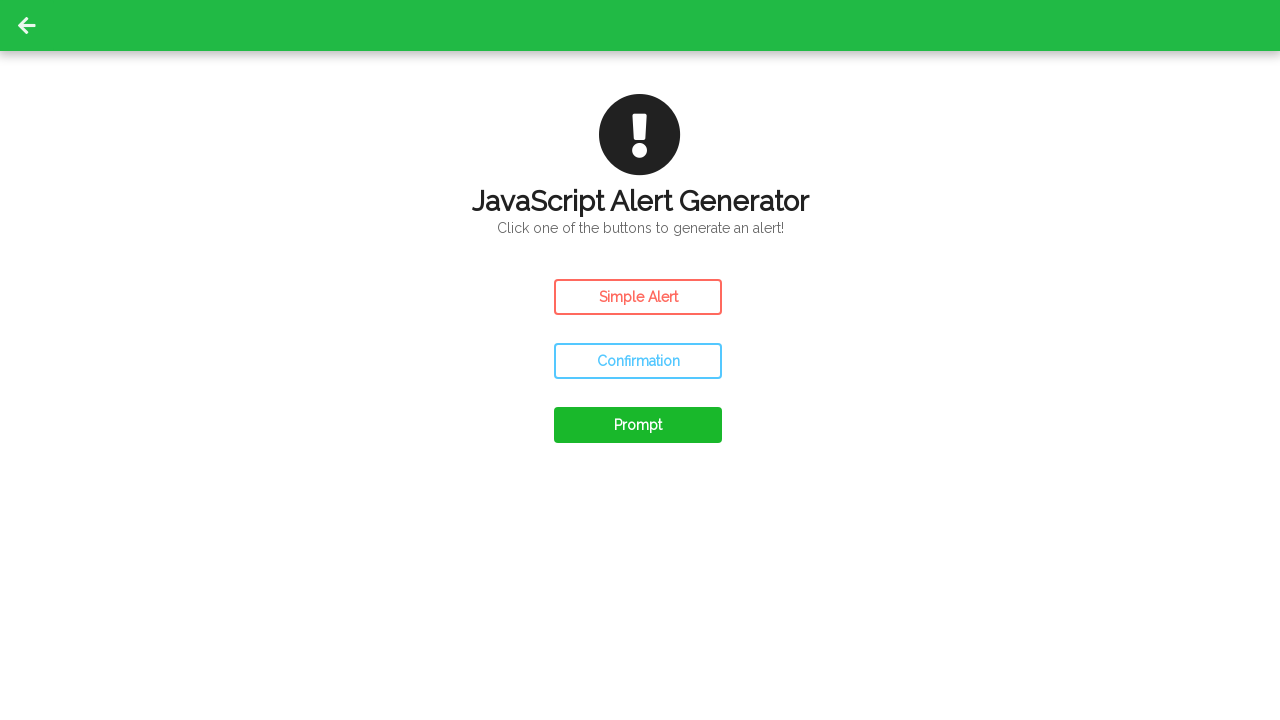